Automates typing practice on a Chinese typing website by extracting the practice text from the page and simulating realistic typing with configurable speed and occasional backspace corrections to mimic human behavior.

Starting URL: https://dazi.kukuw.com/?tdsourcetag=s_pctim_aiomsg

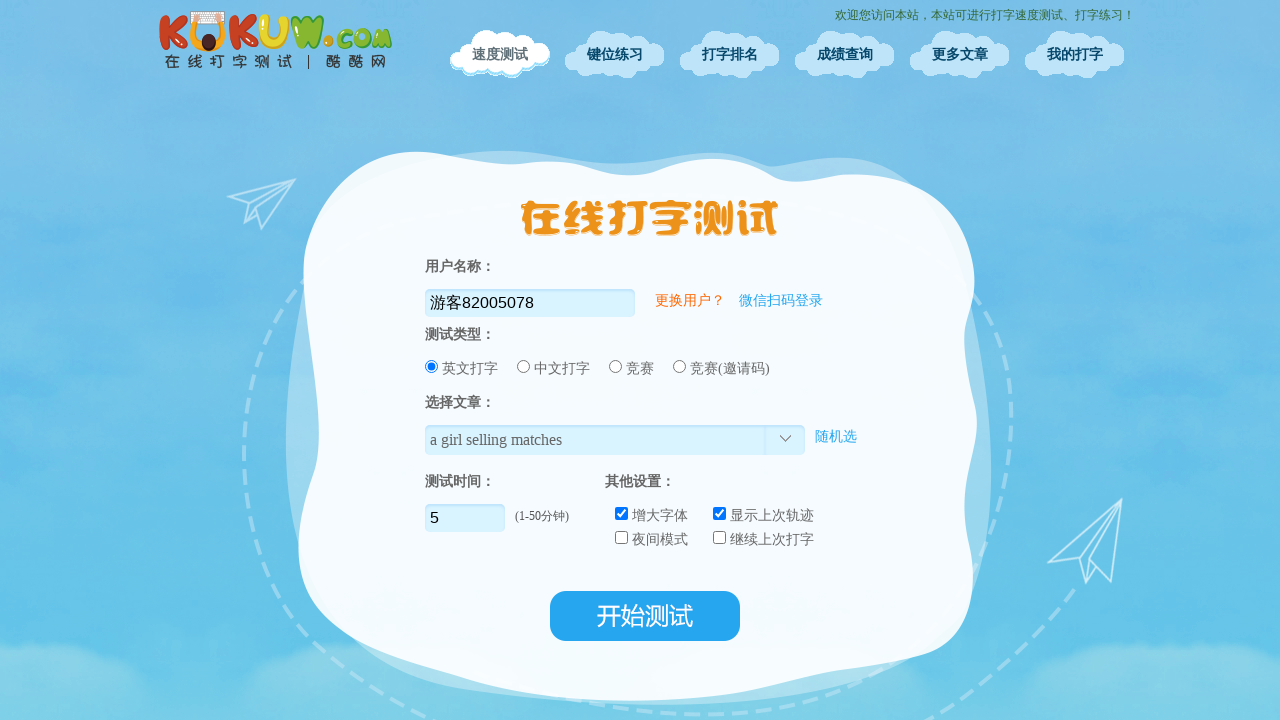

Waited 5 seconds for page to load
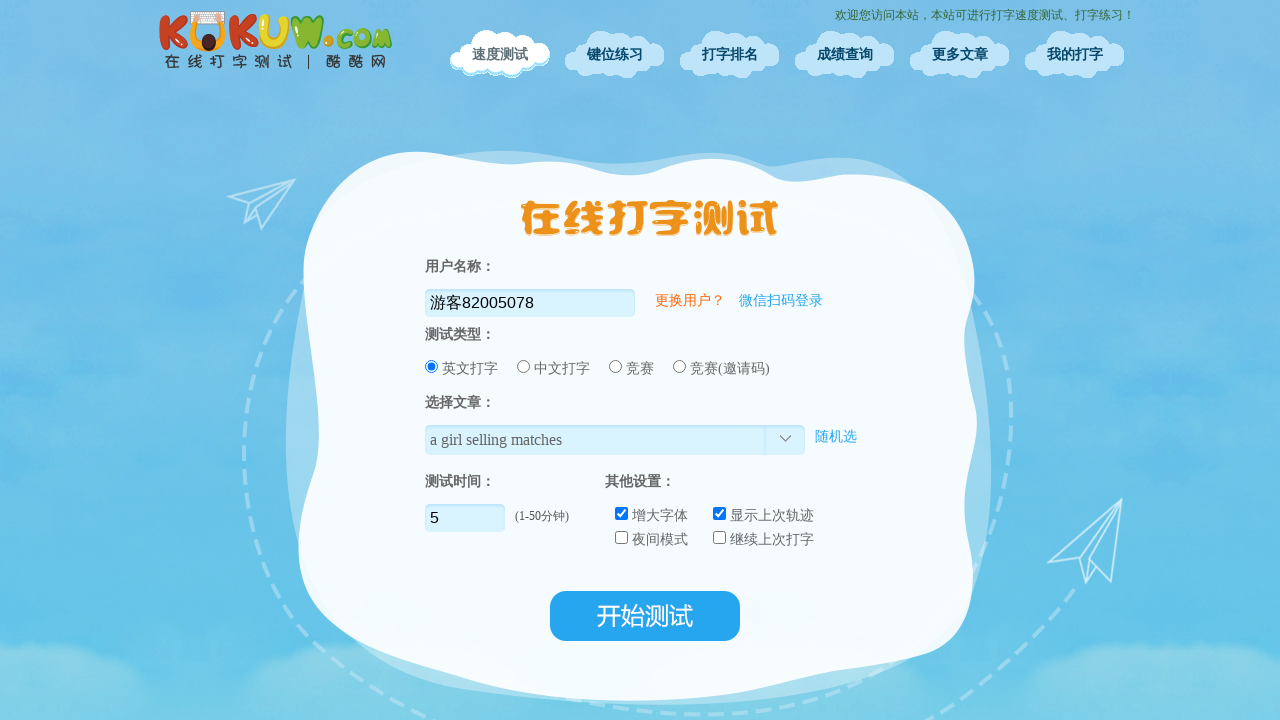

Extracted 0 practice text lines from page
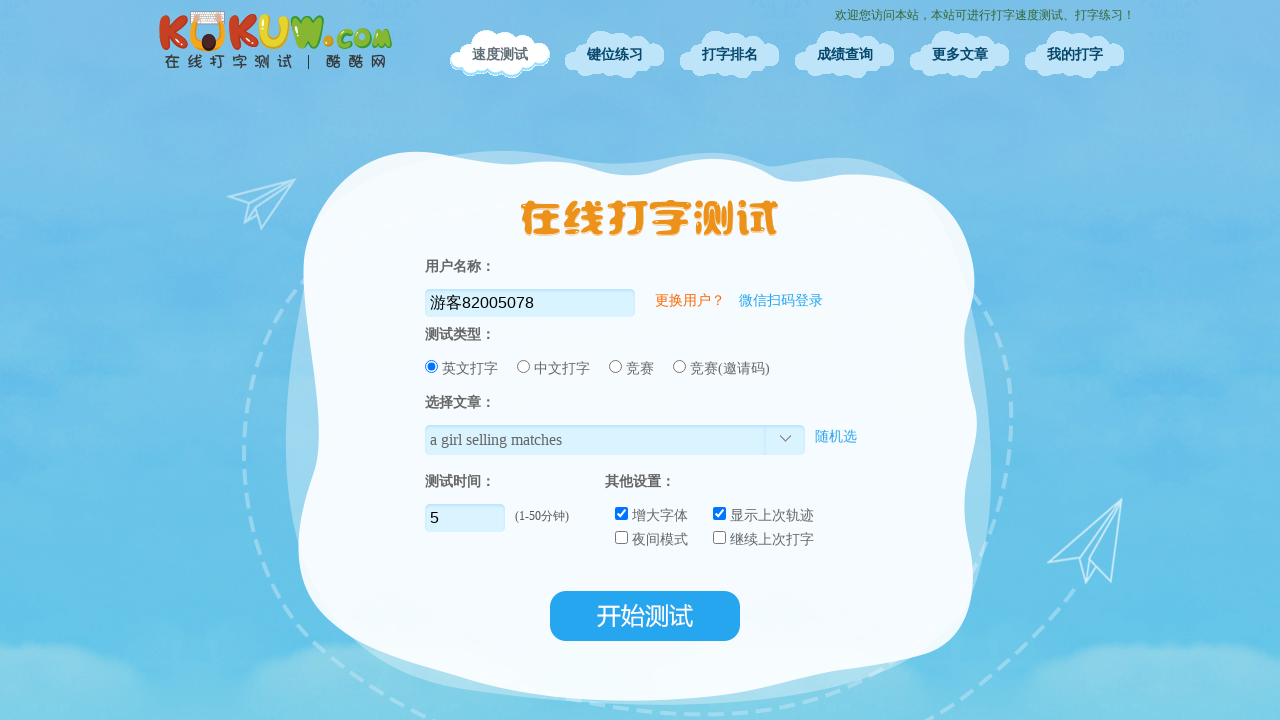

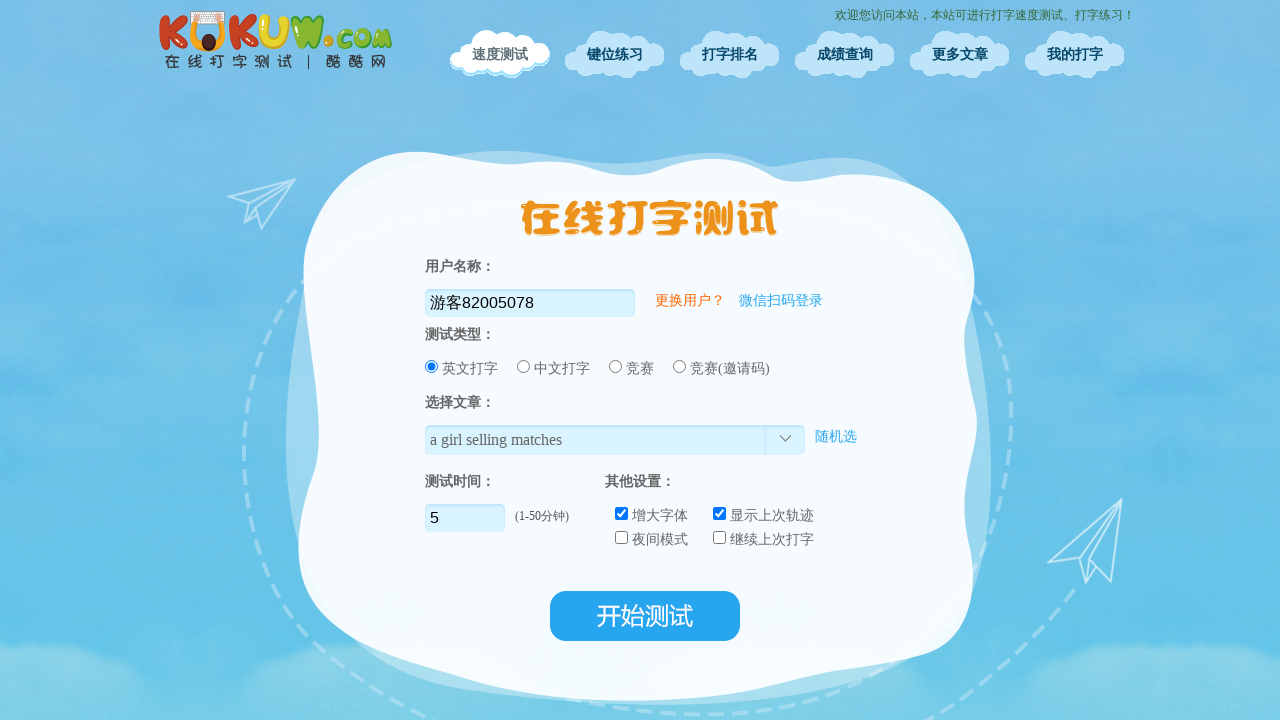